Opens a link in a new tab by performing a Ctrl+Click action on the compendiumdev link

Starting URL: http://omayo.blogspot.com/

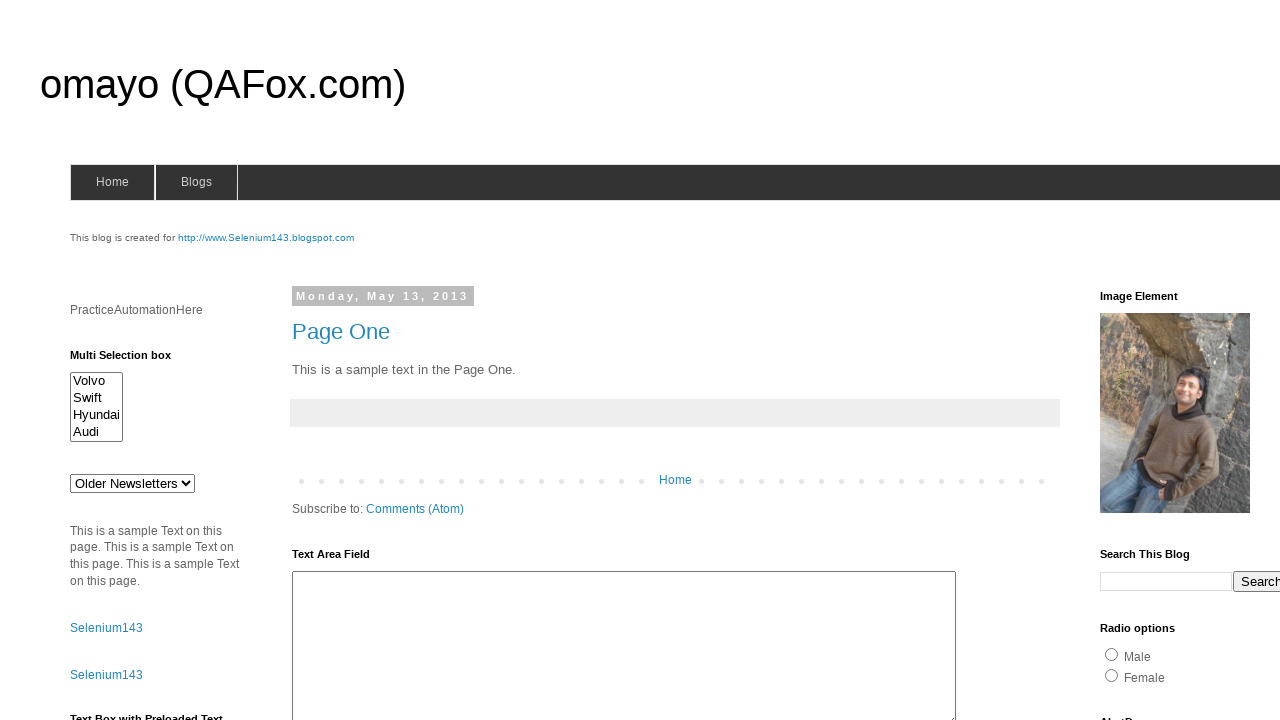

Located the compendiumdev link
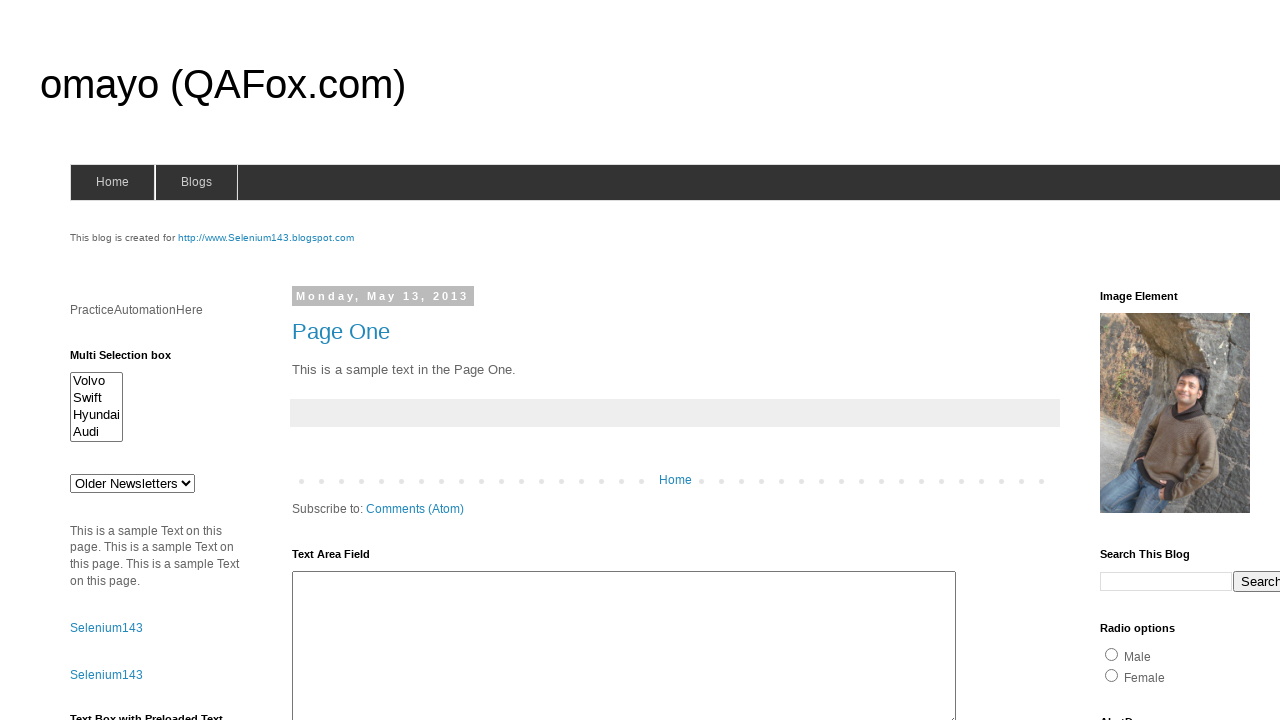

Performed Ctrl+Click on compendiumdev link to open in new tab at (1160, 360) on a:has-text('compendiumdev')
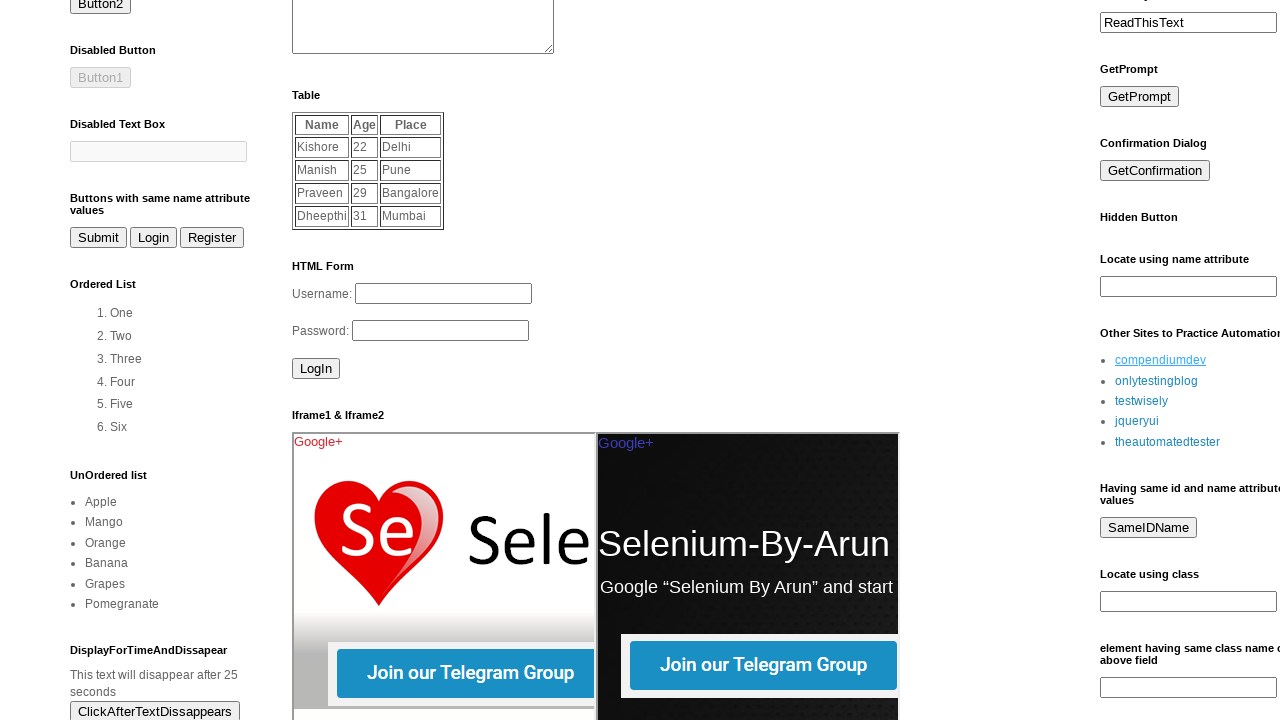

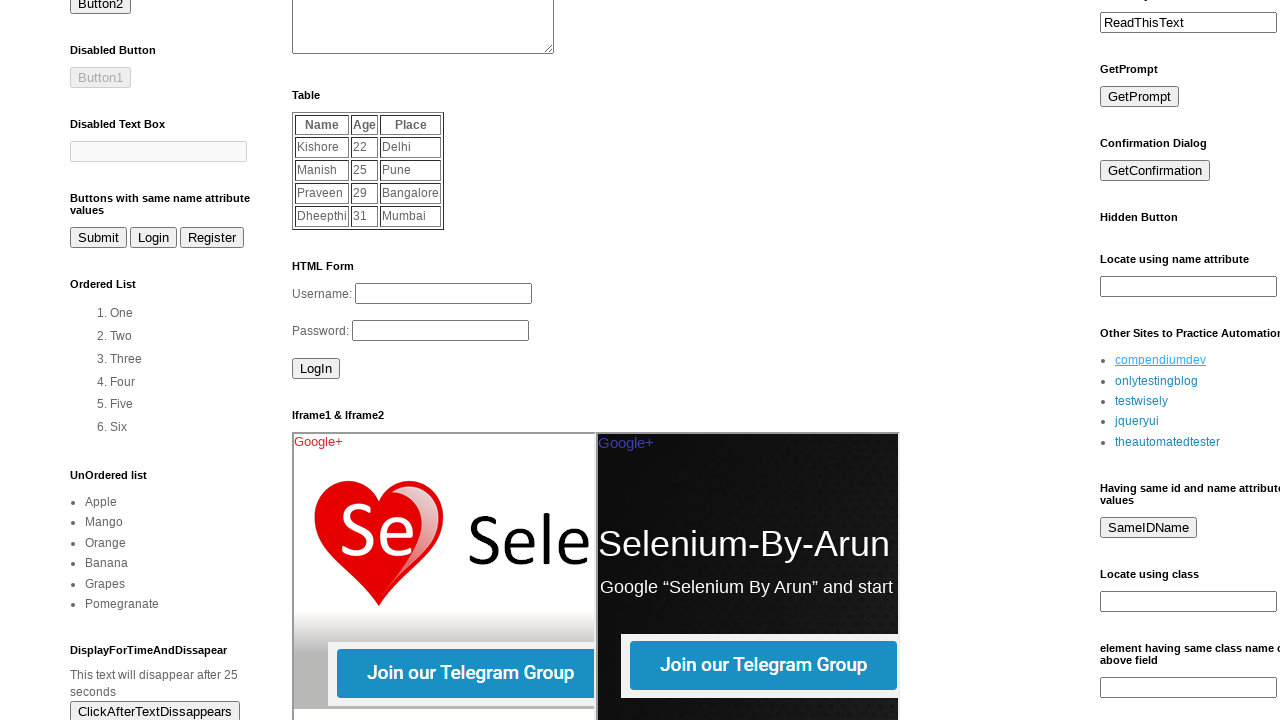